Tests chess move suggestion functionality by entering a FEN string, selecting which color to move, and retrieving the suggested move.

Starting URL: https://chesssuggest.com/

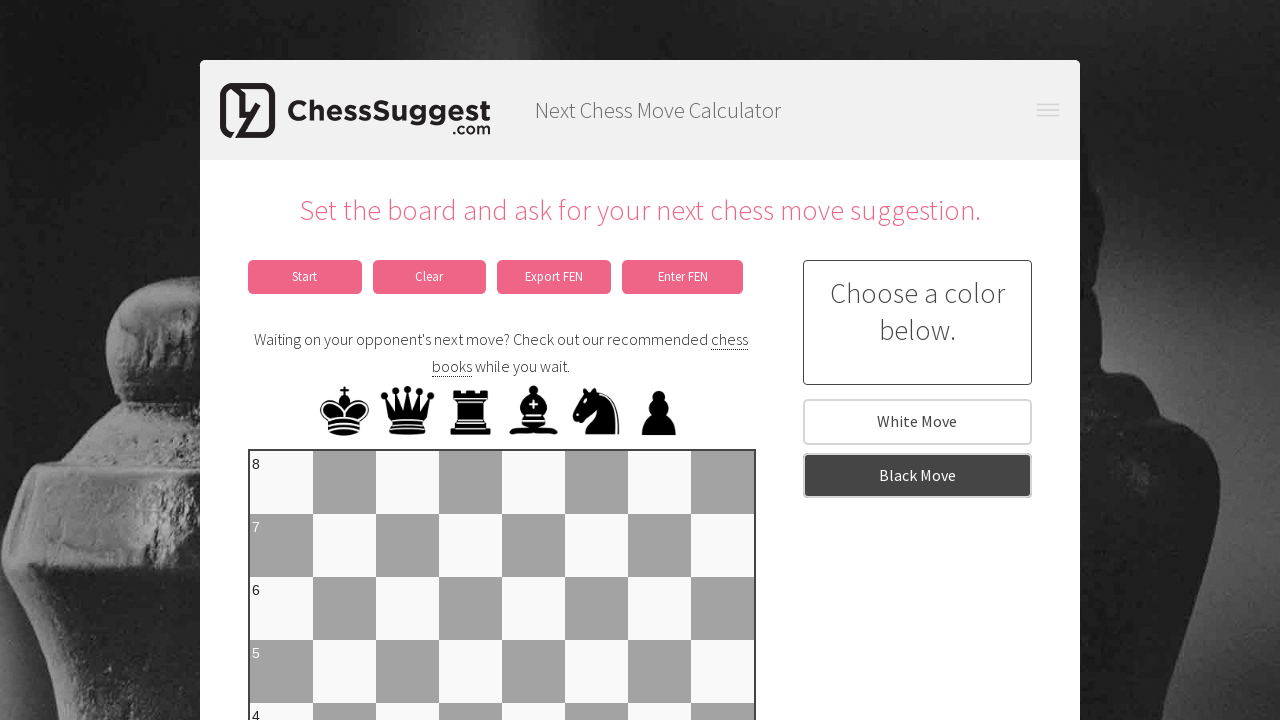

Clicked button to show FEN input field at (683, 277) on button[onclick="jQuery('#FEN').css('display', 'flex');"]
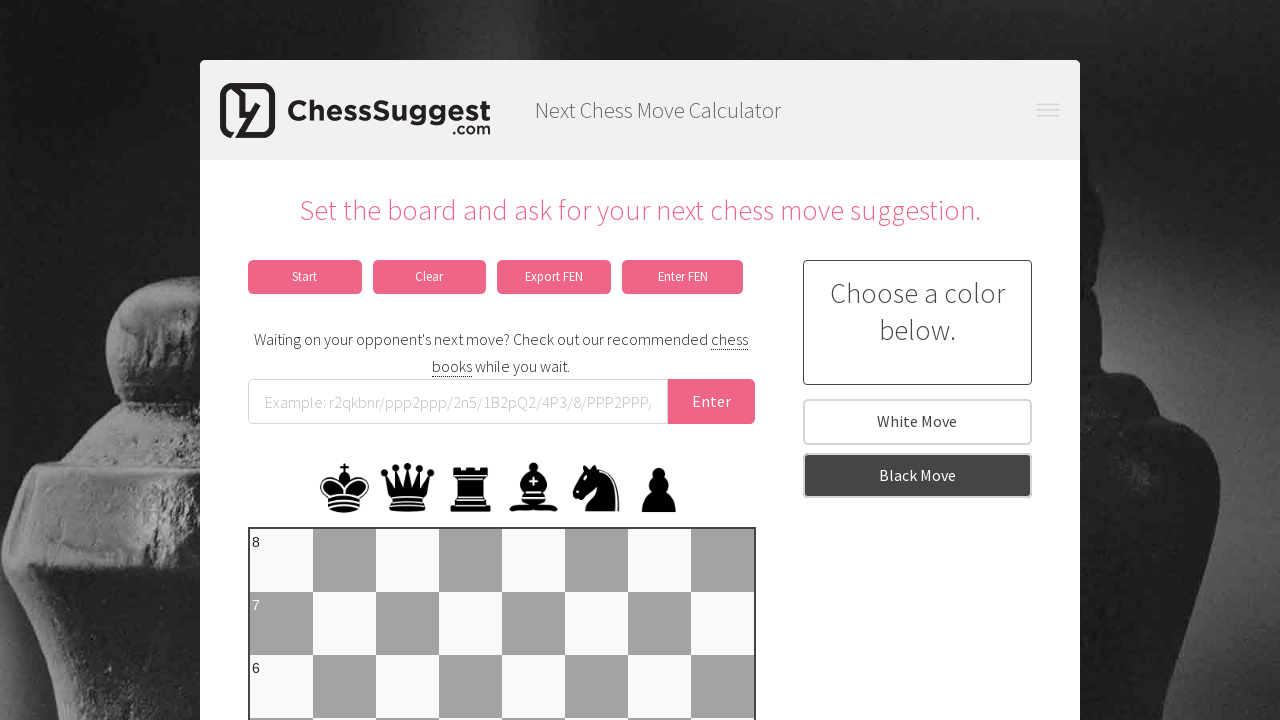

Filled FEN input field with: rnbqkbnr/pppppppp/8/8/4P3/8/PPPP1PPP/RNBQKBNR b KQkq e3 0 1 on #fenInput
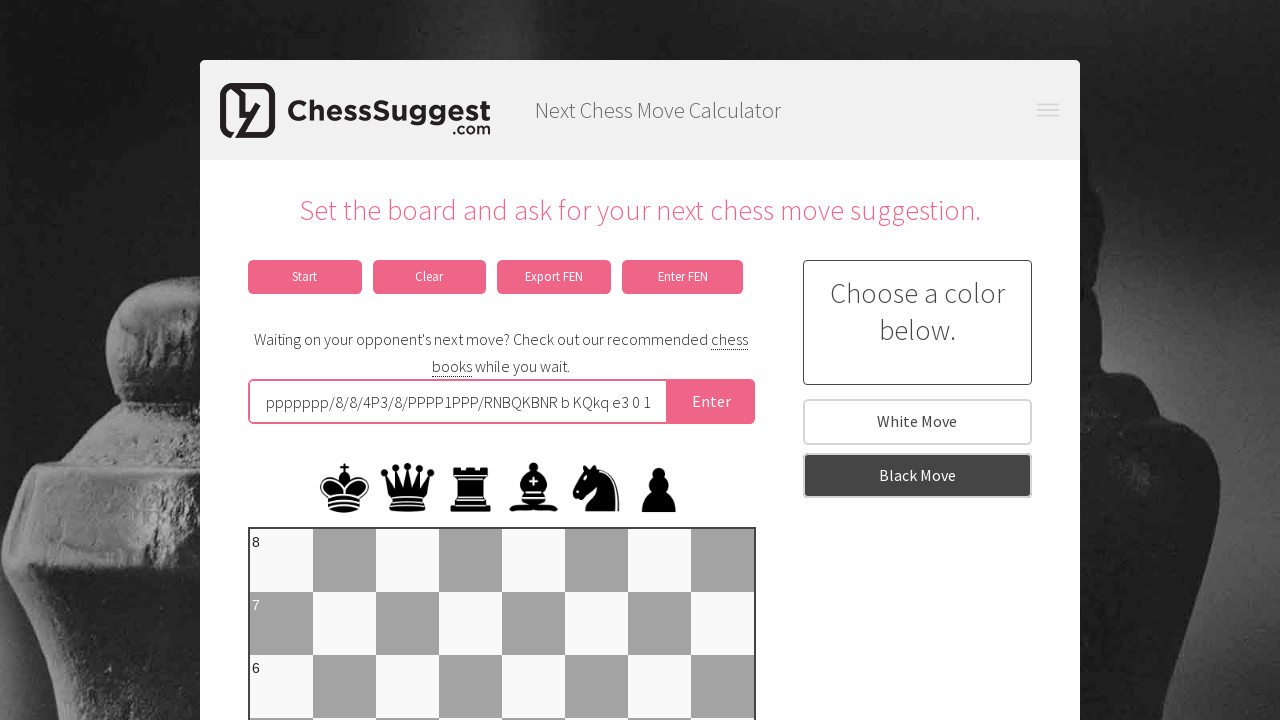

Clicked Enter FEN button at (711, 402) on #enterFen
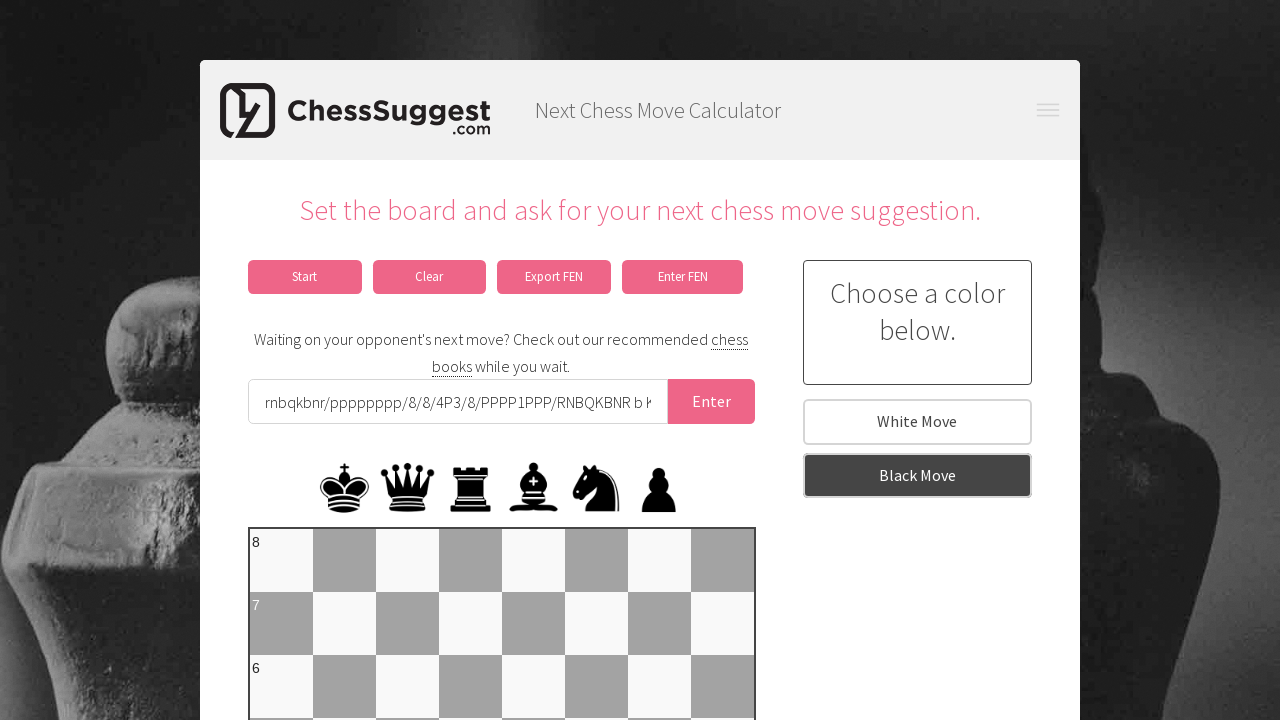

Selected black to move at (917, 475) on #bMove
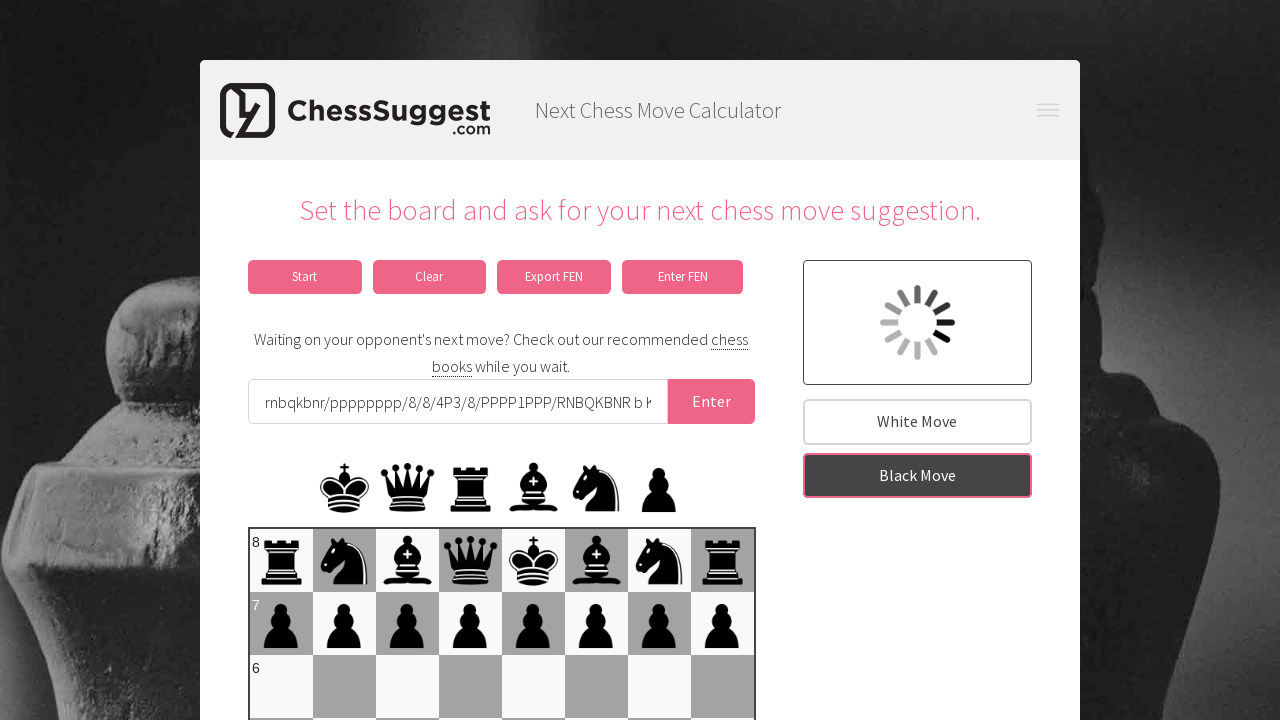

Move suggestion loaded in answer field
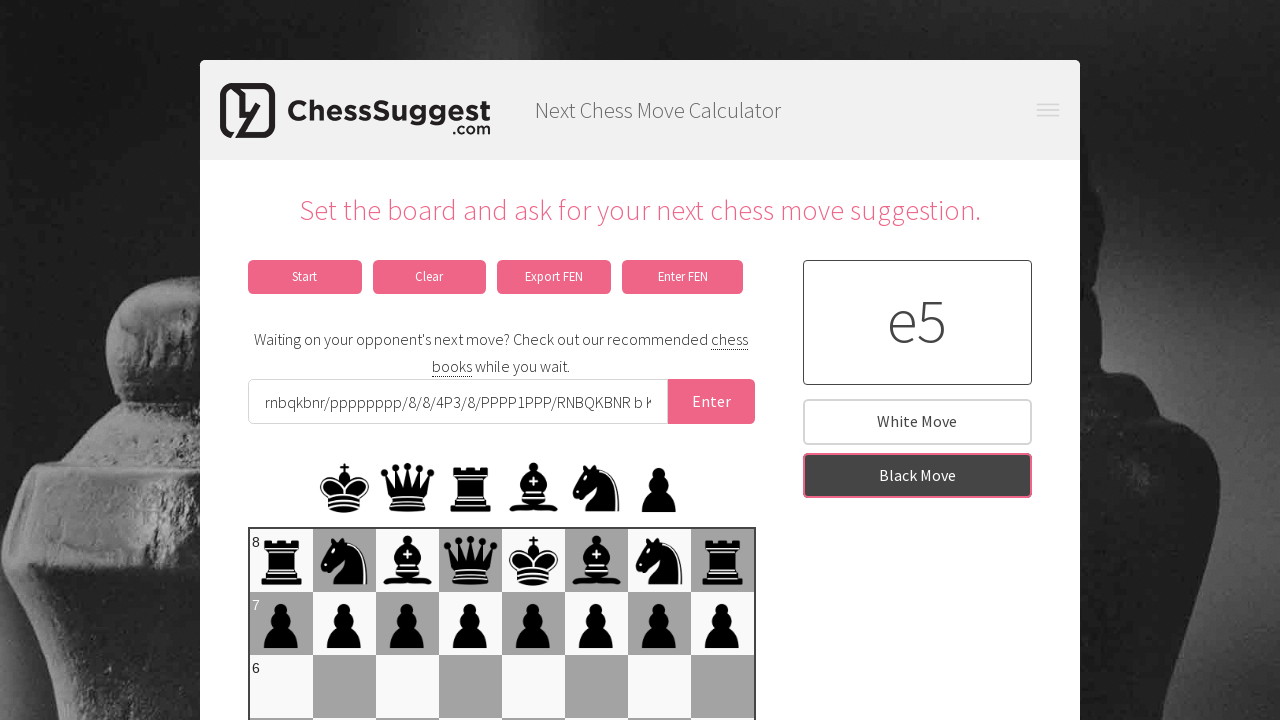

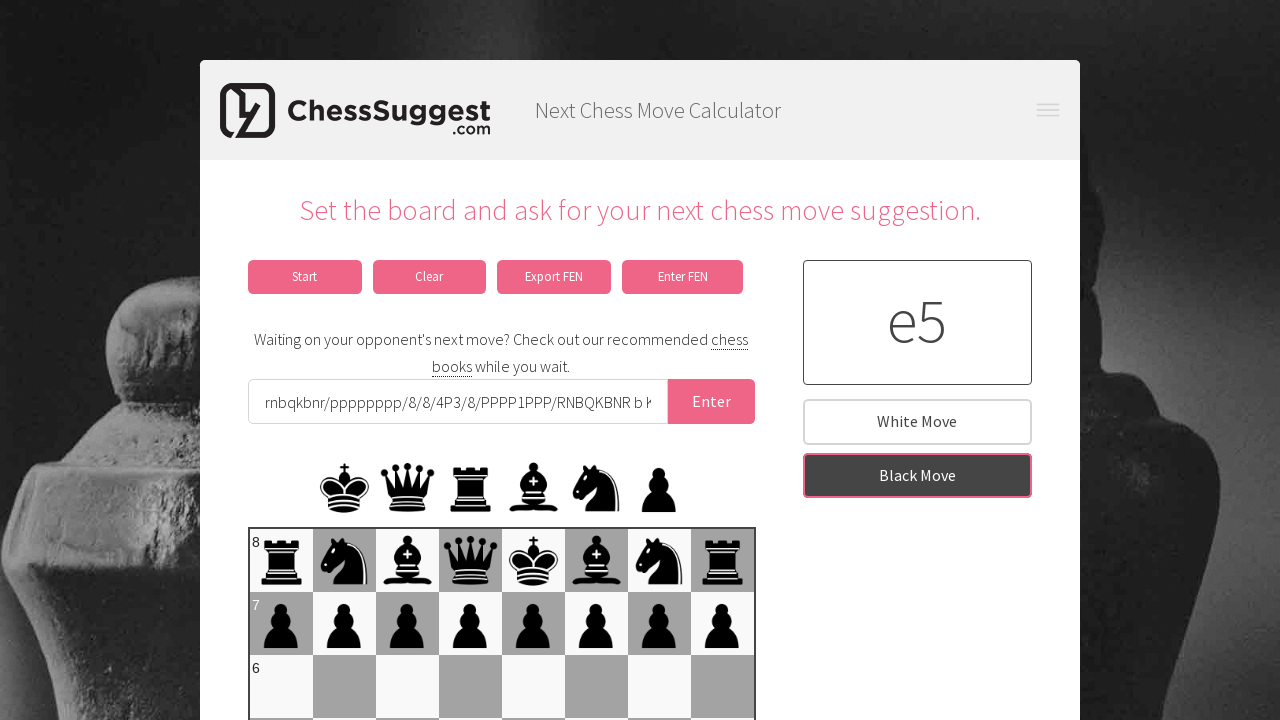